Tests a complete e-commerce flow on Sauce Demo site including login with test account, sorting products, adding item to cart, checkout process, and logout

Starting URL: https://www.saucedemo.com/

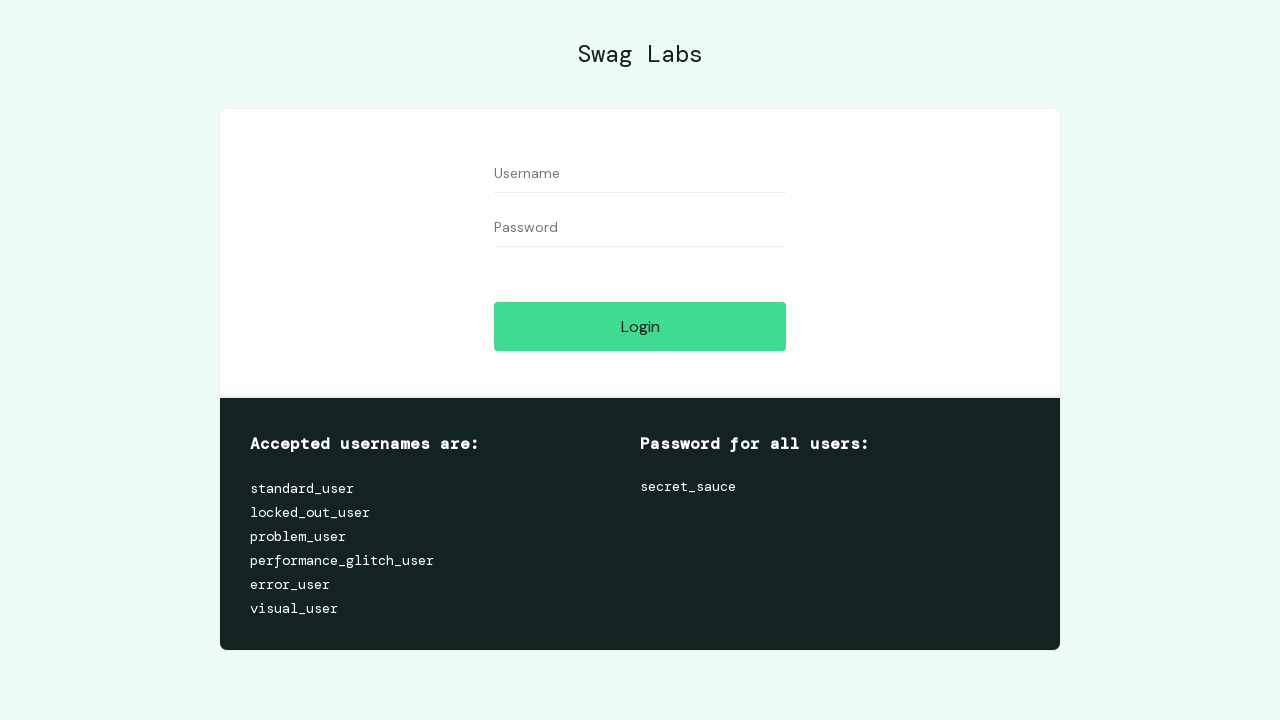

Filled username field with 'performance_glitch_user' on #user-name
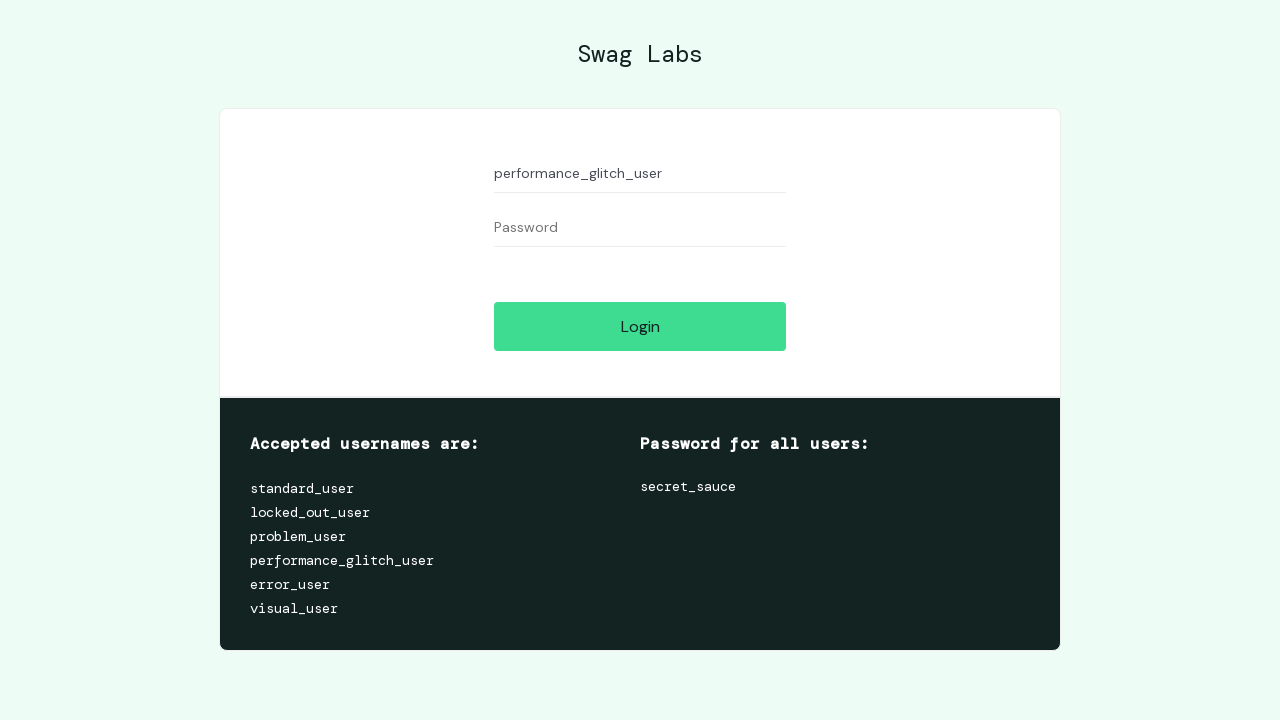

Filled password field with 'secret_sauce' on #password
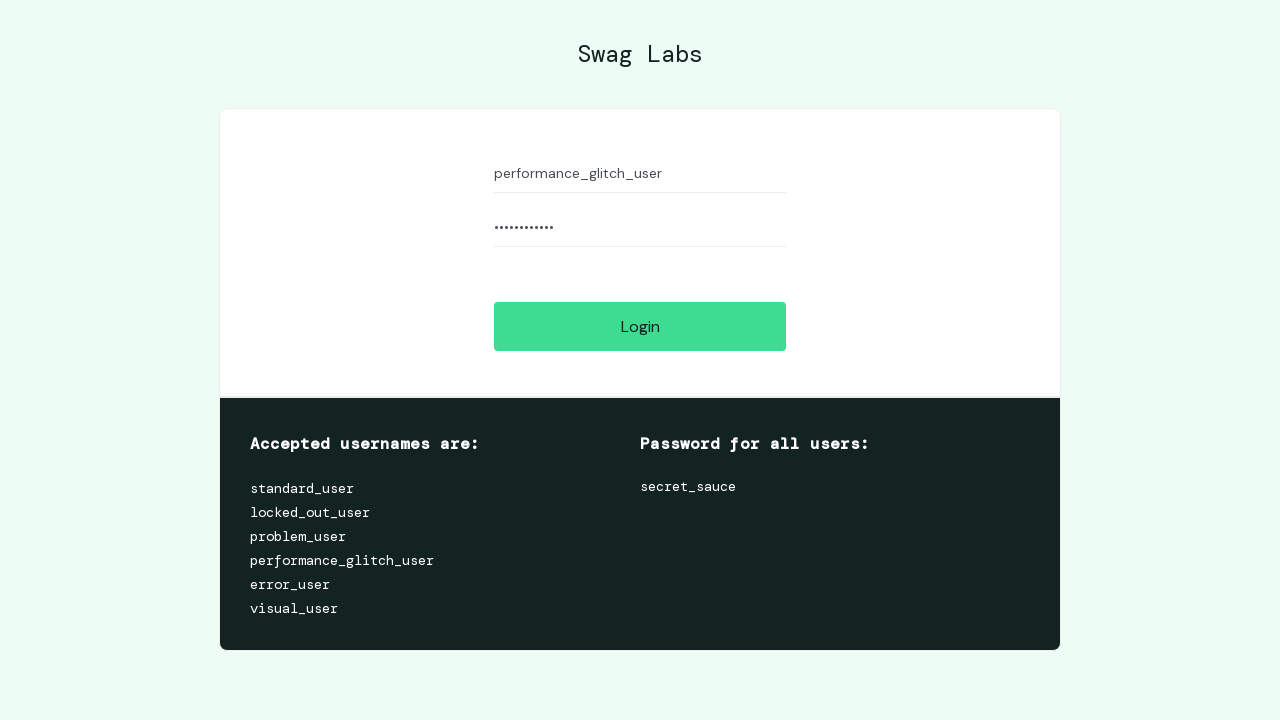

Clicked login button at (640, 326) on #login-button
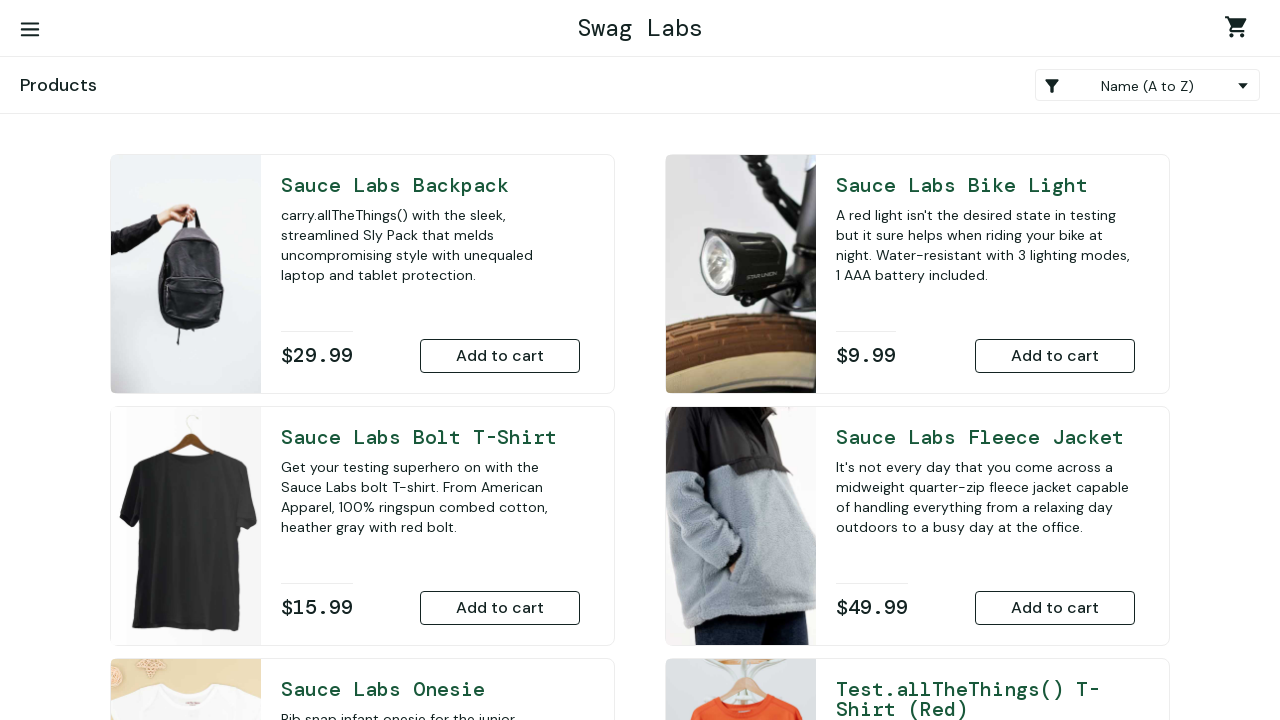

Inventory page loaded successfully
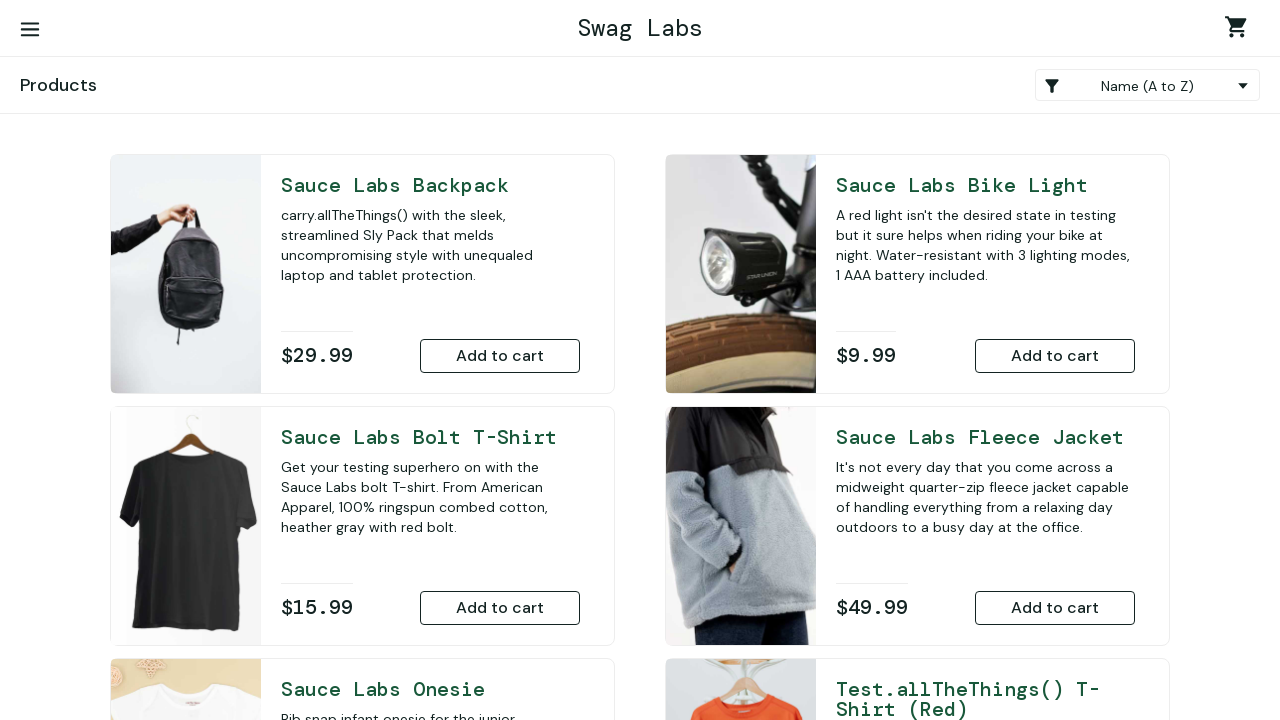

Opened hamburger menu at (30, 30) on #react-burger-menu-btn
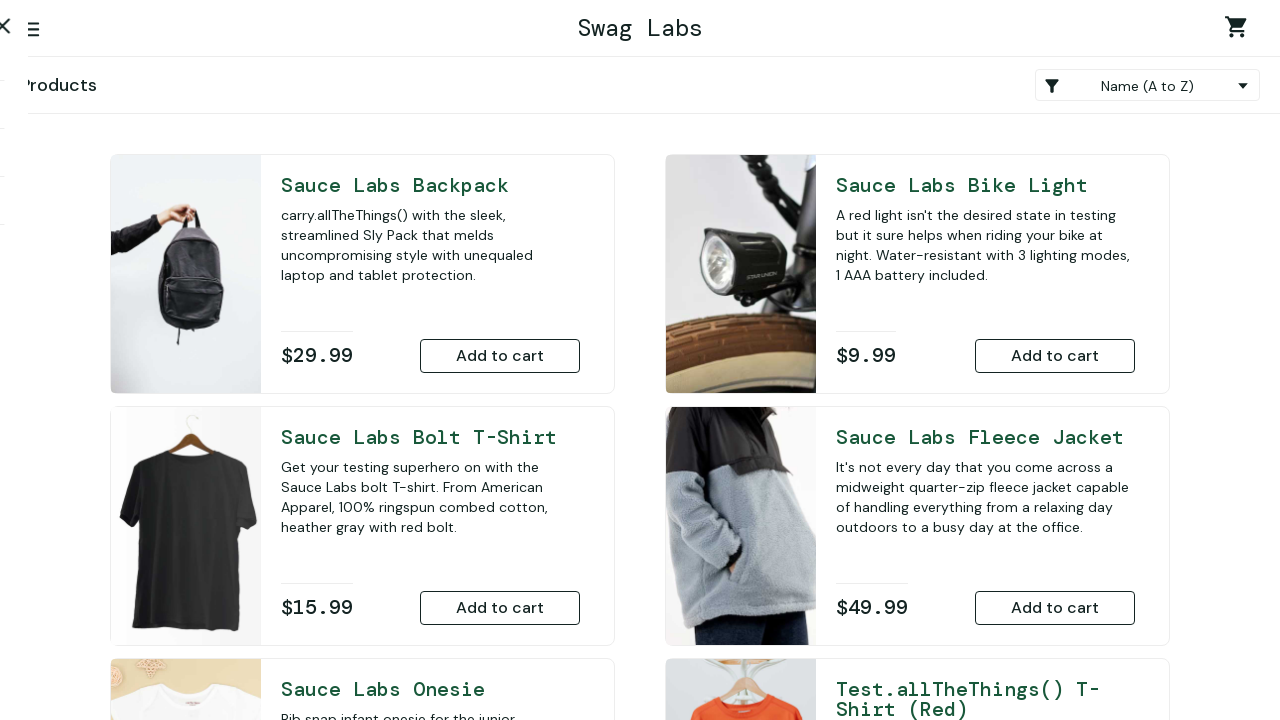

Waited 1000ms for menu to fully display
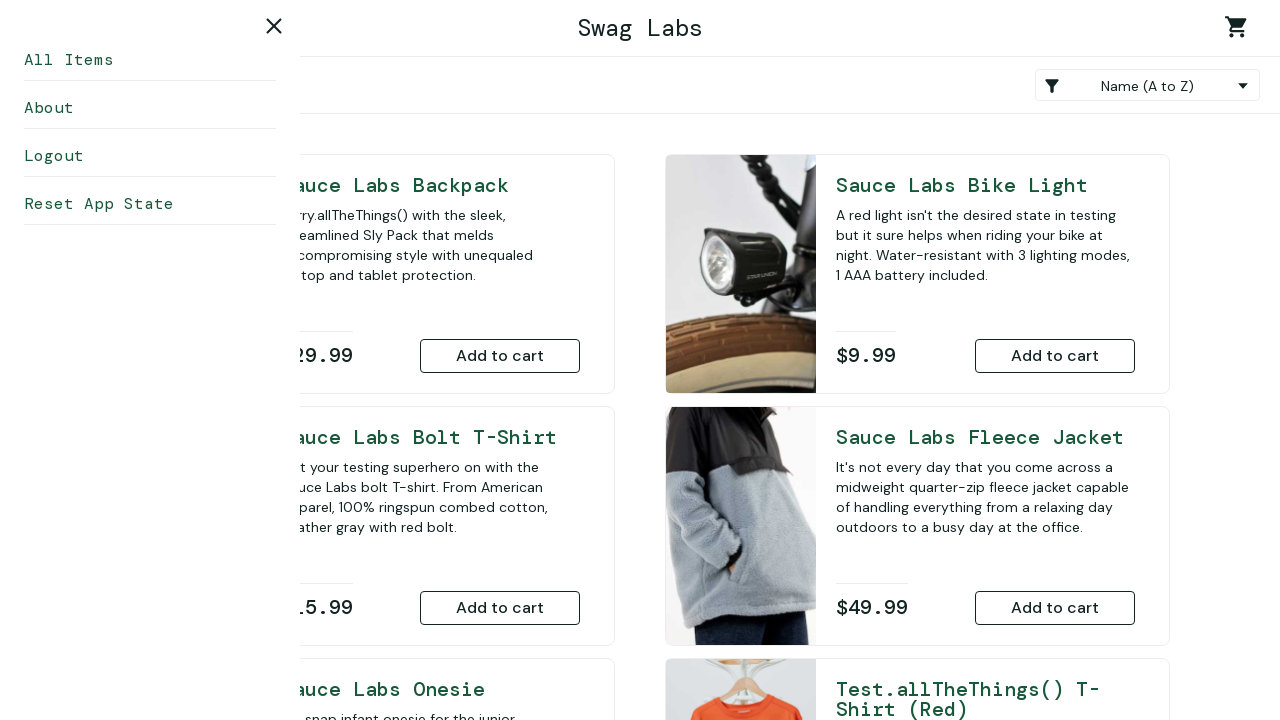

Clicked 'Reset App State' option at (150, 204) on #reset_sidebar_link
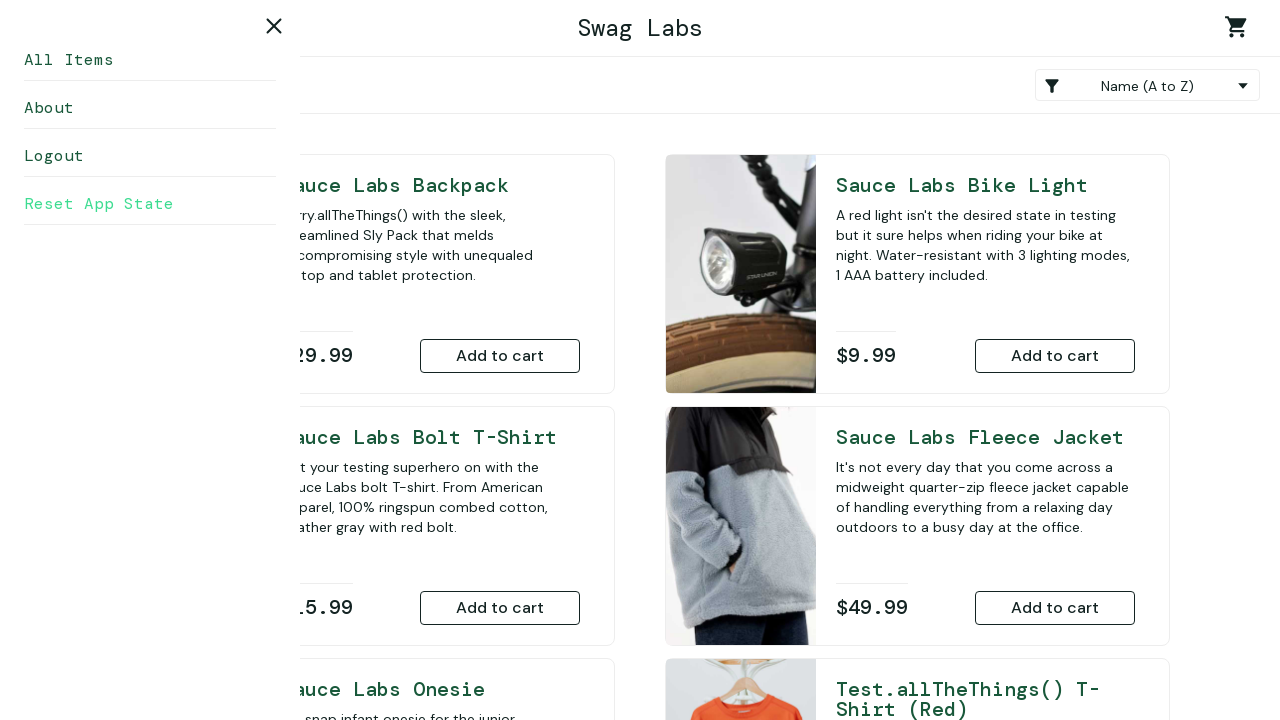

Closed hamburger menu at (274, 26) on #react-burger-cross-btn
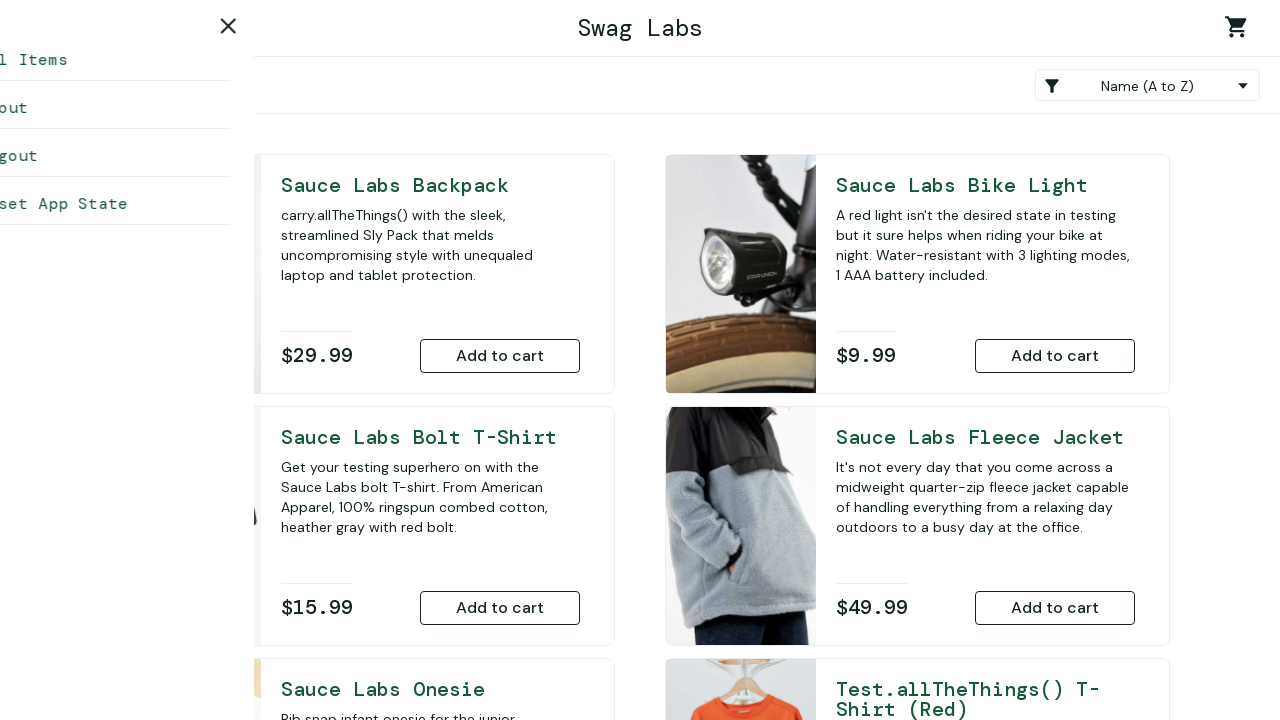

Sorted products by Name (Z to A) on .product_sort_container
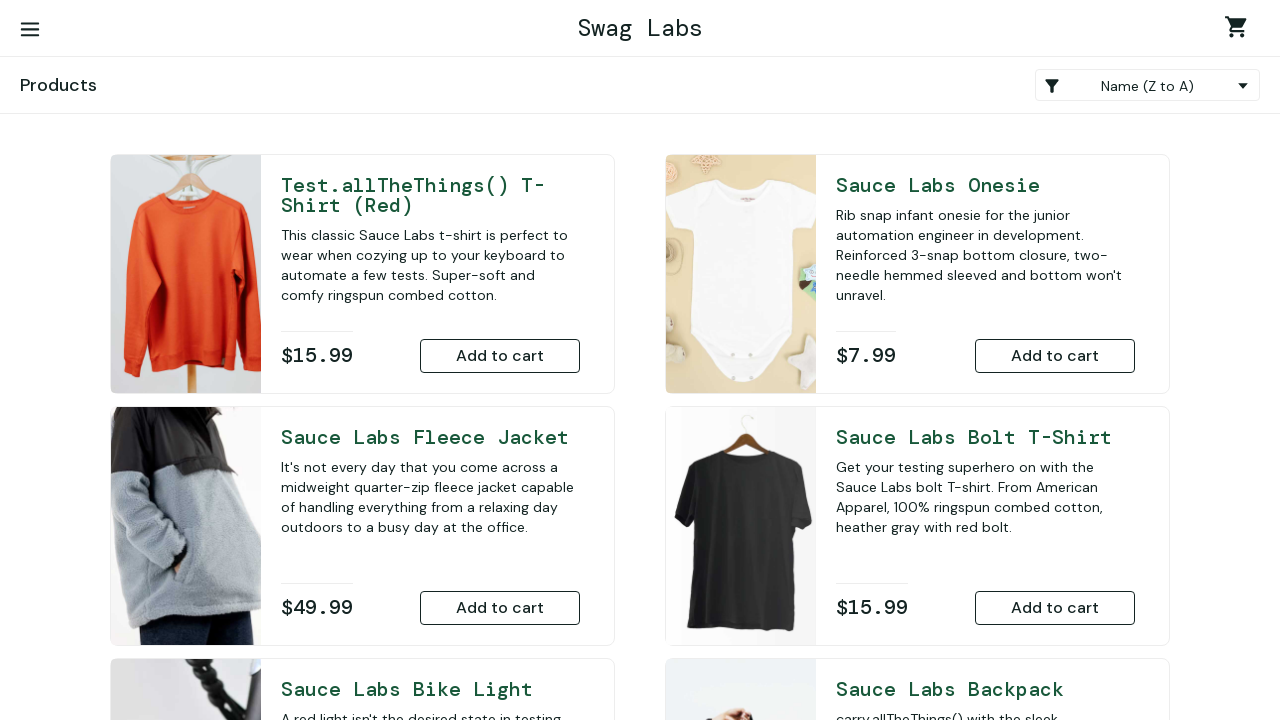

Waited 1000ms for sorting to take effect
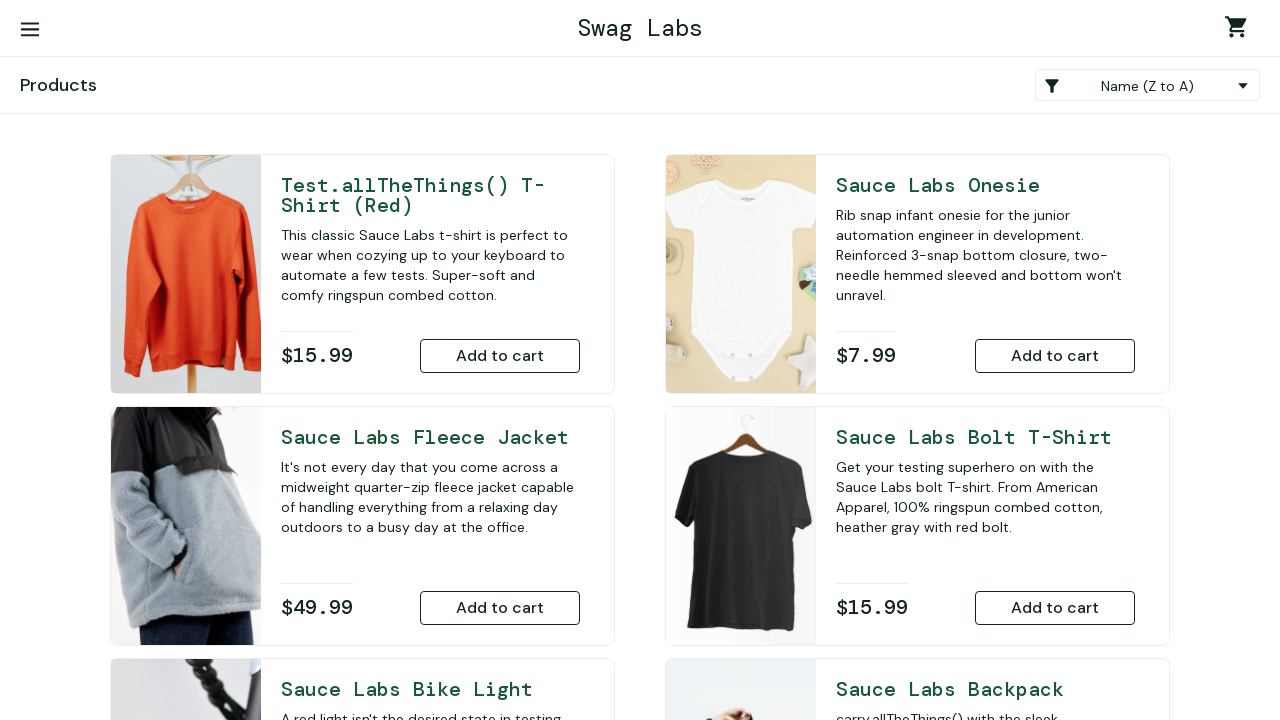

Retrieved first item name: 'Test.allTheThings() T-Shirt (Red)'
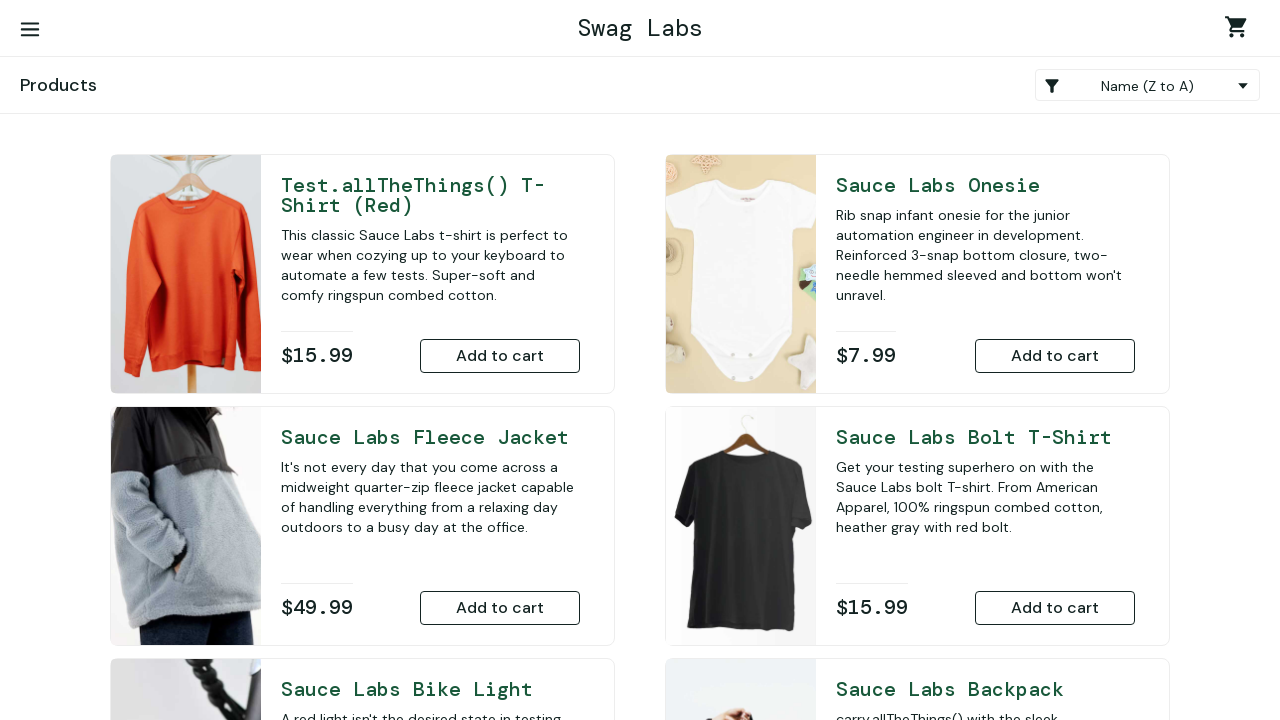

Clicked 'Add to Cart' button for first item at (500, 356) on .inventory_item:first-child button
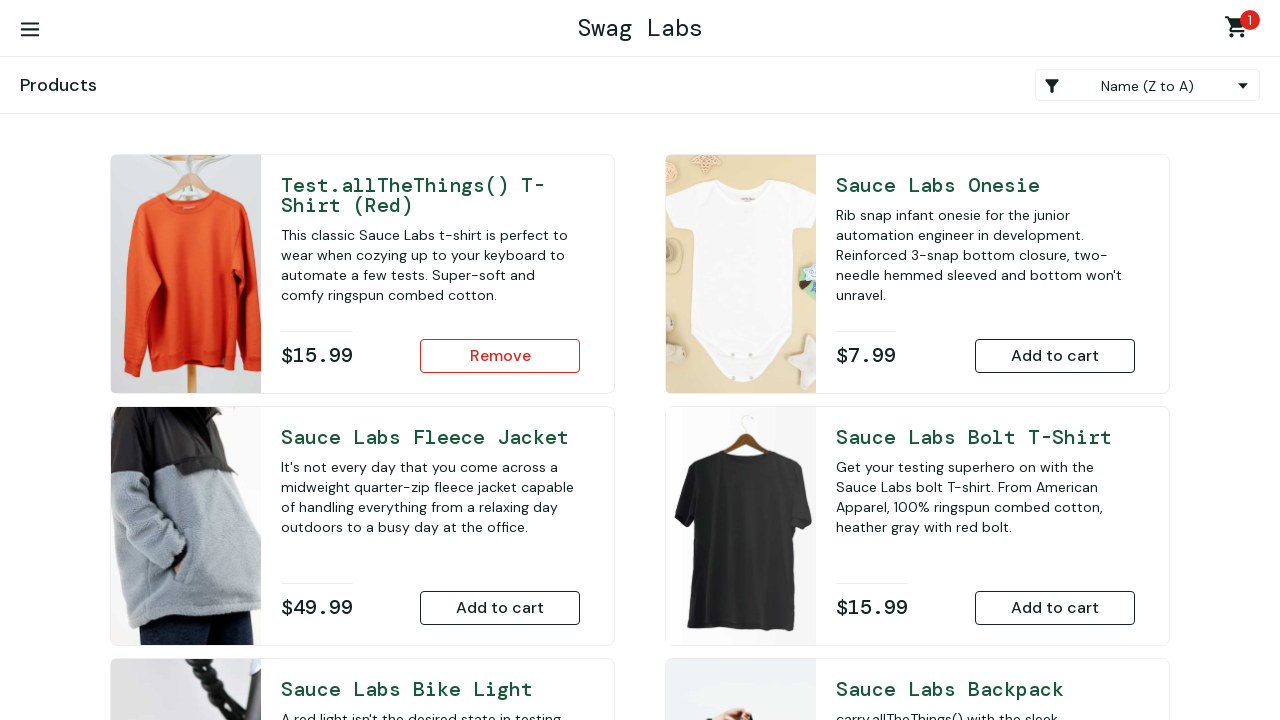

Navigated to shopping cart at (1240, 30) on .shopping_cart_link
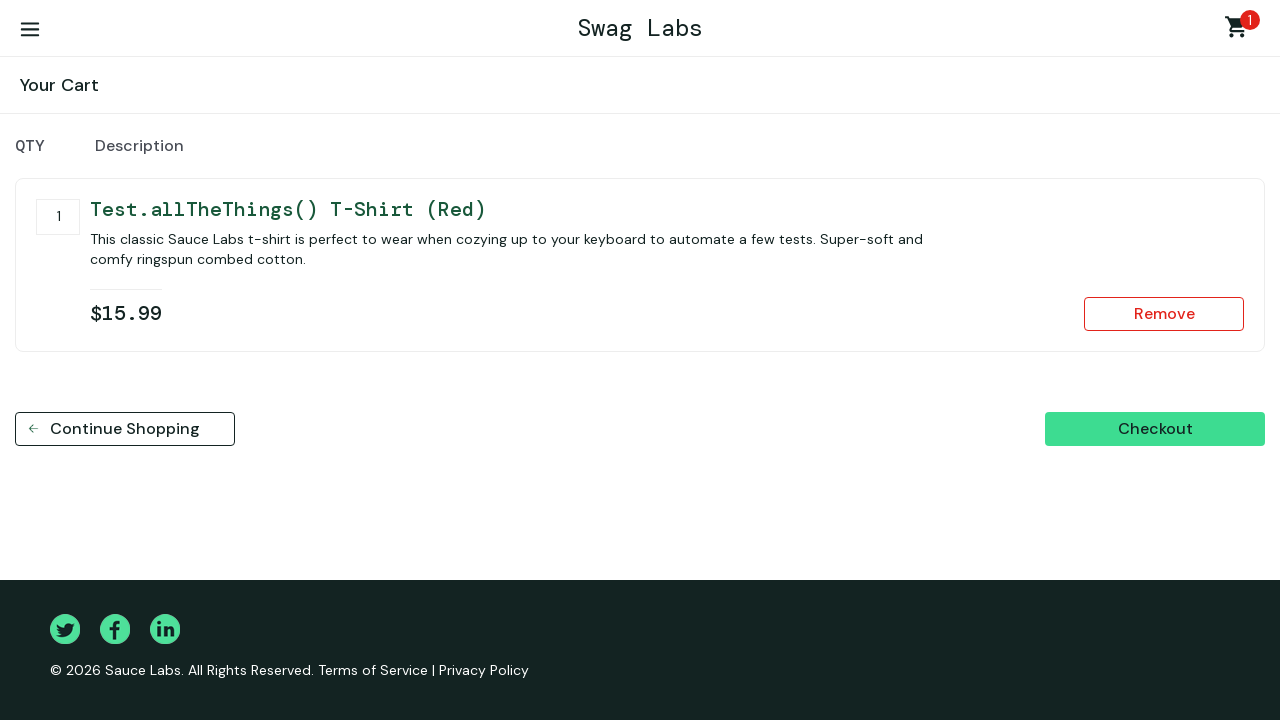

Clicked 'Checkout' button at (1155, 429) on #checkout
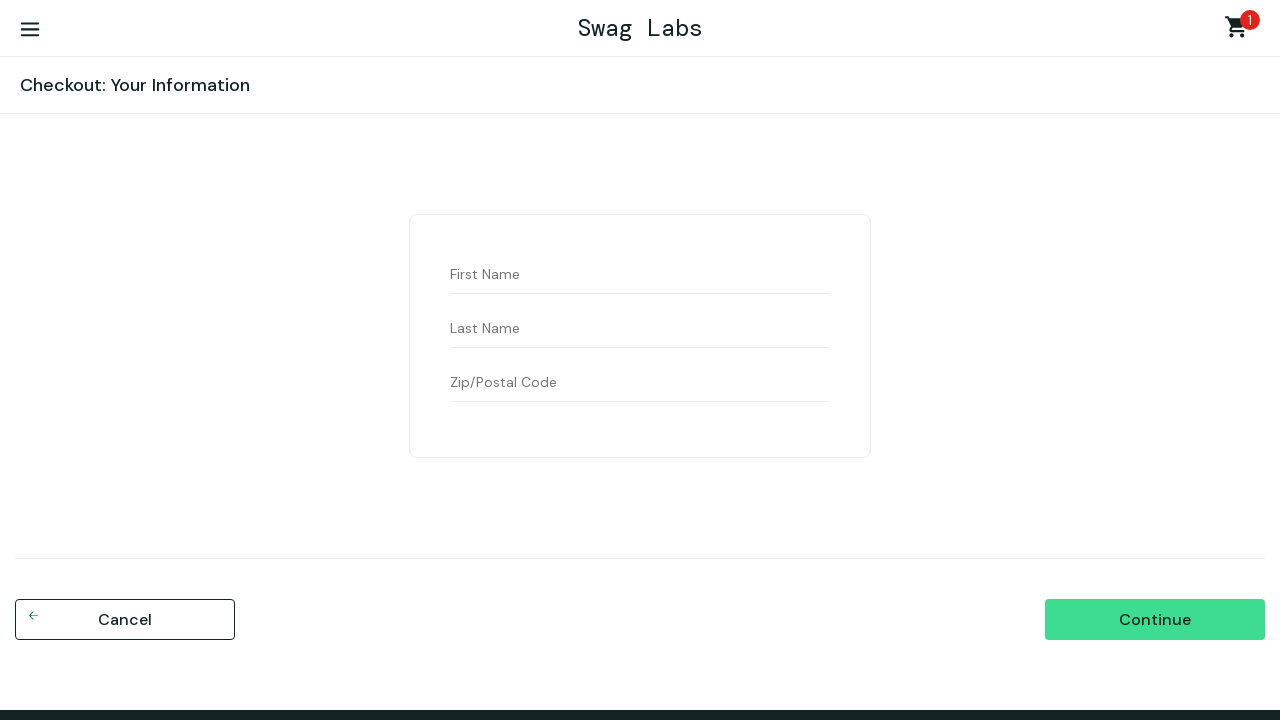

Filled first name field with 'John' on #first-name
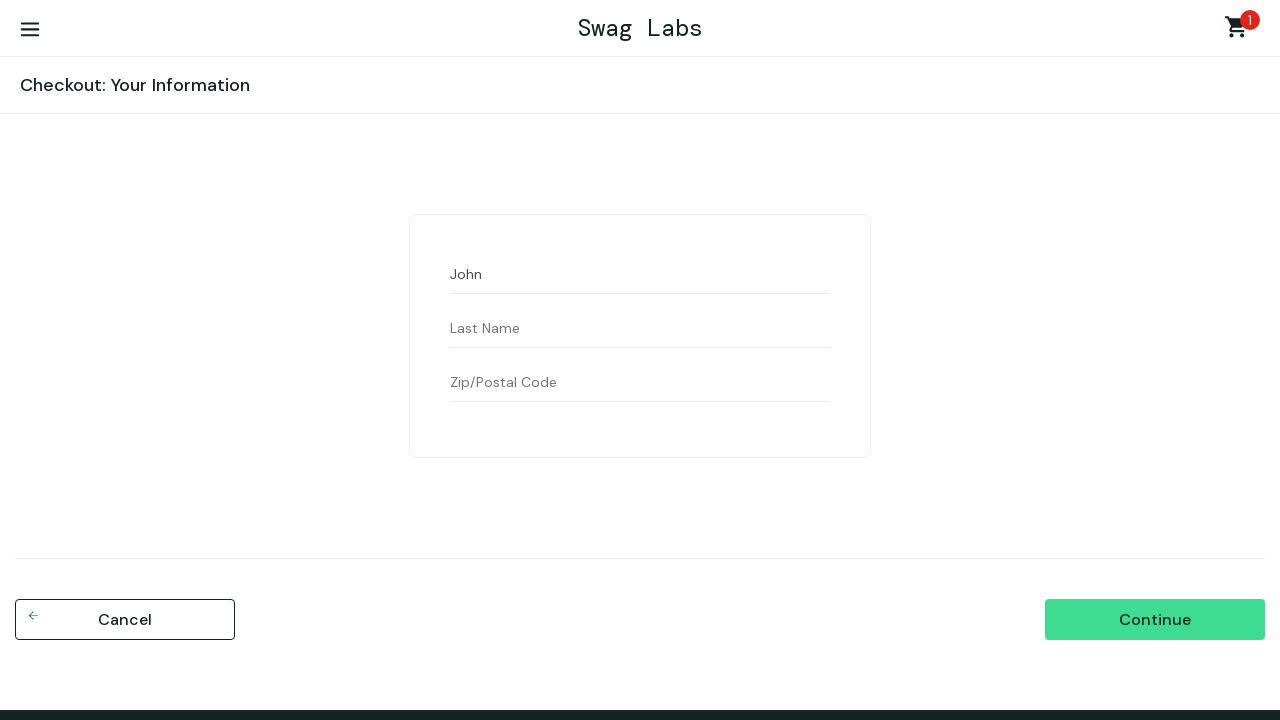

Filled last name field with 'Doe' on #last-name
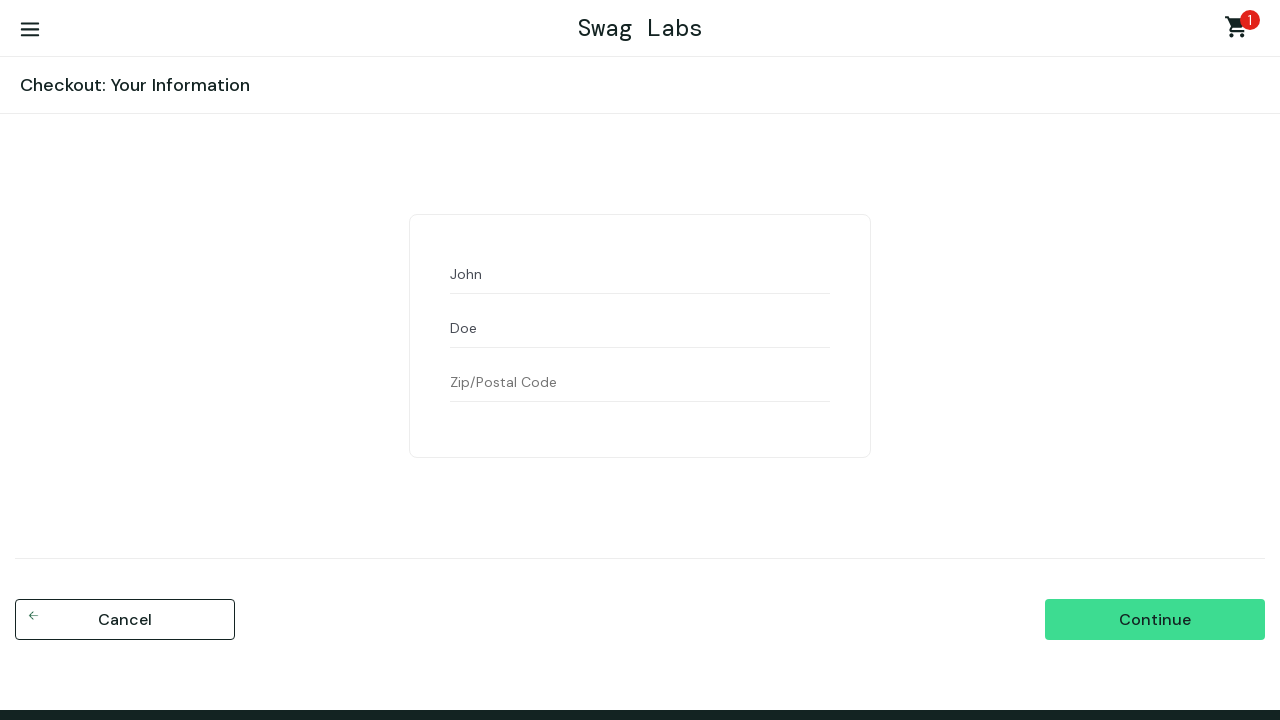

Filled postal code field with '12345' on #postal-code
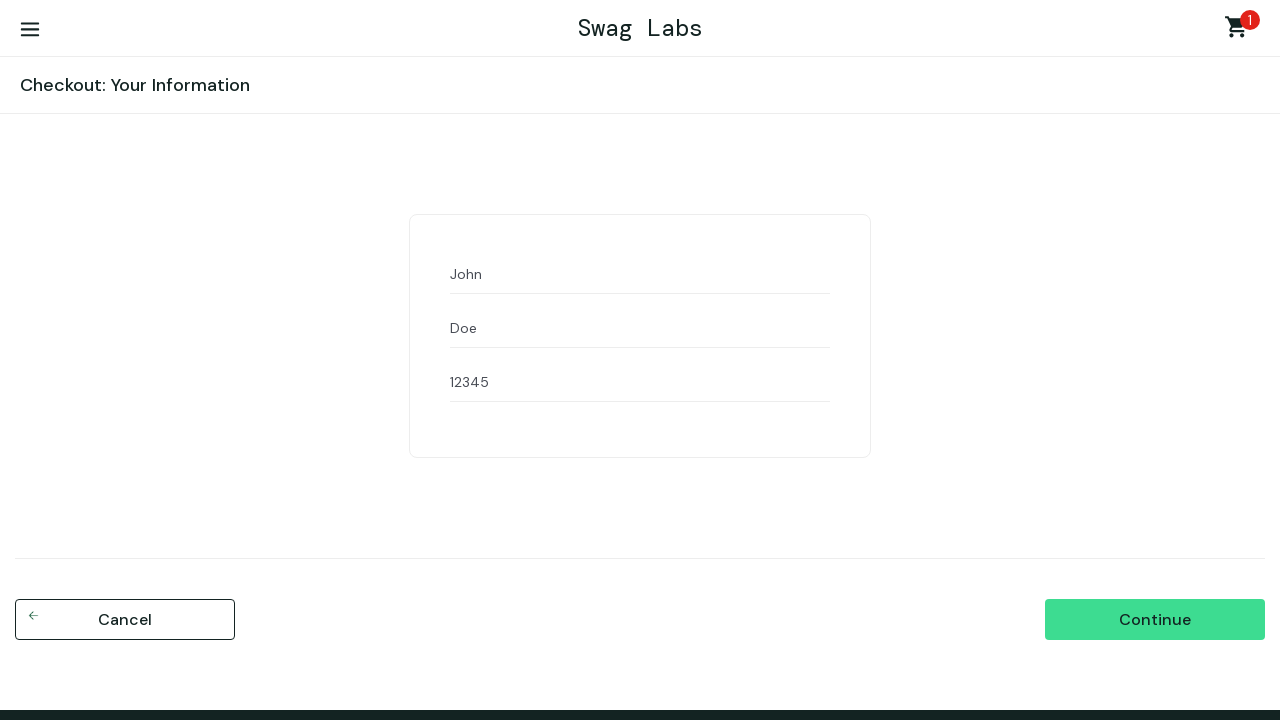

Clicked 'Continue' button at (1155, 620) on #continue
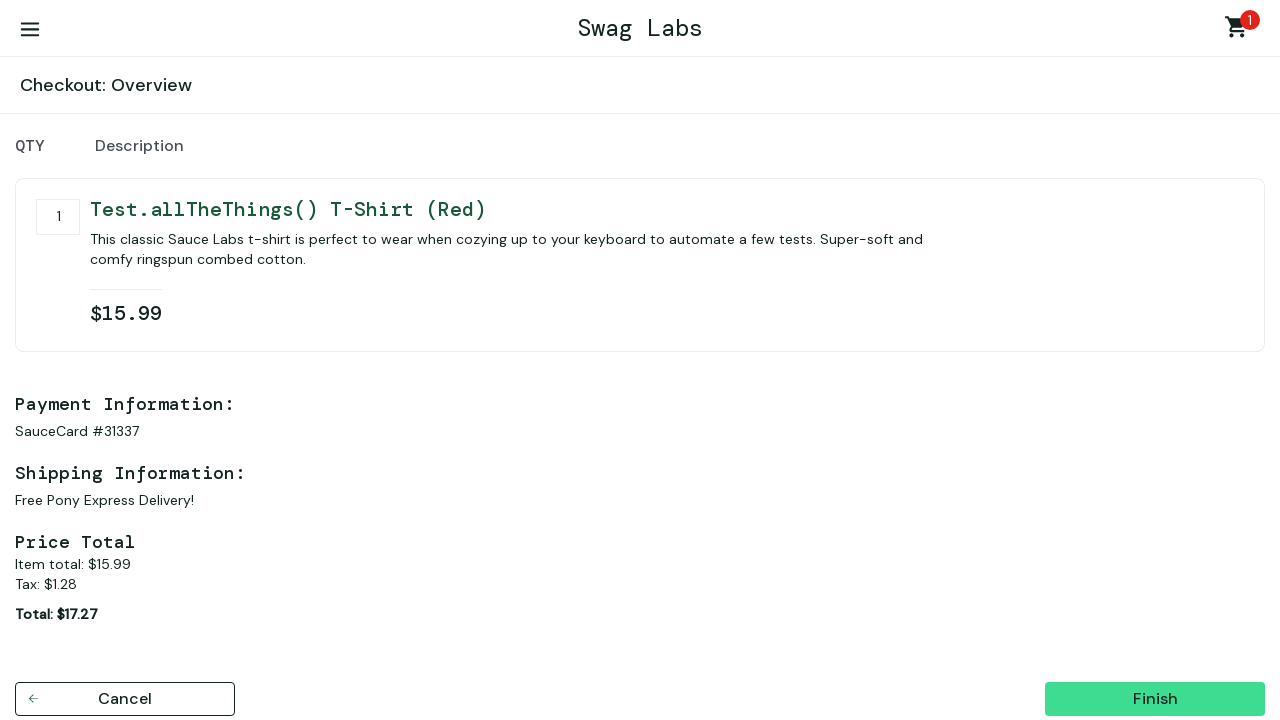

Retrieved checkout item name: 'Test.allTheThings() T-Shirt (Red)'
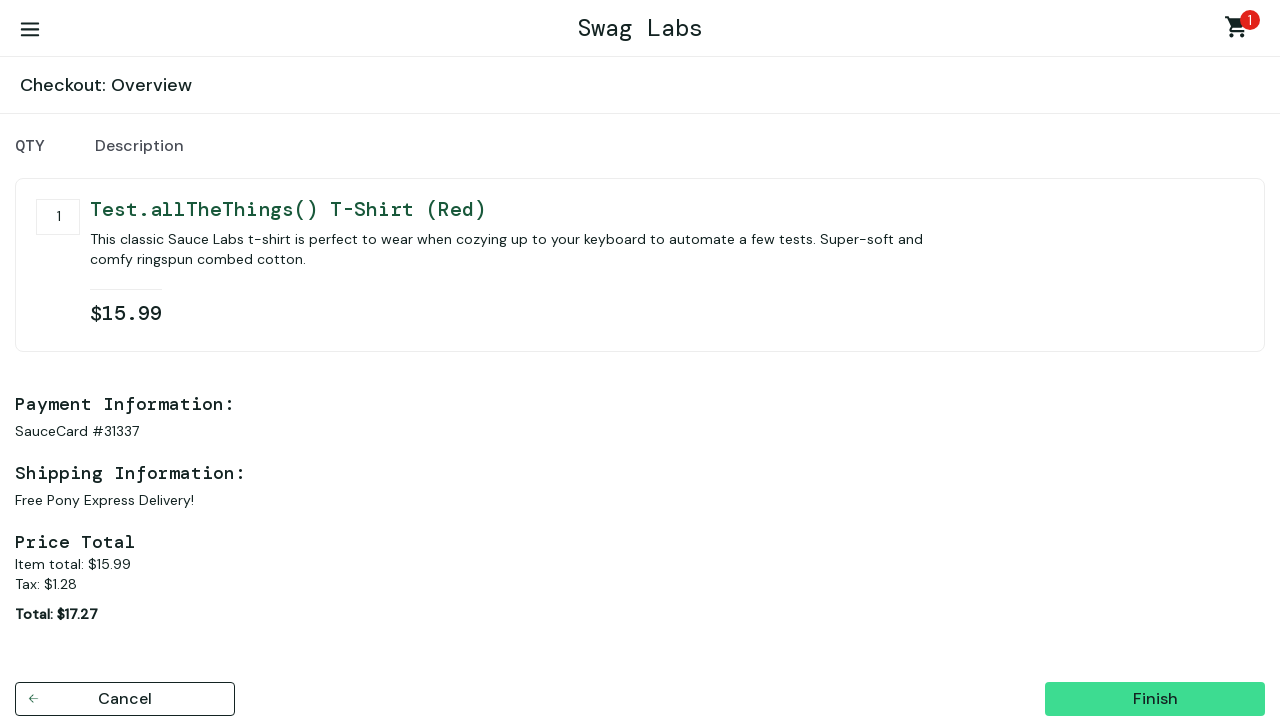

Retrieved item subtotal: 'Item total: $15.99'
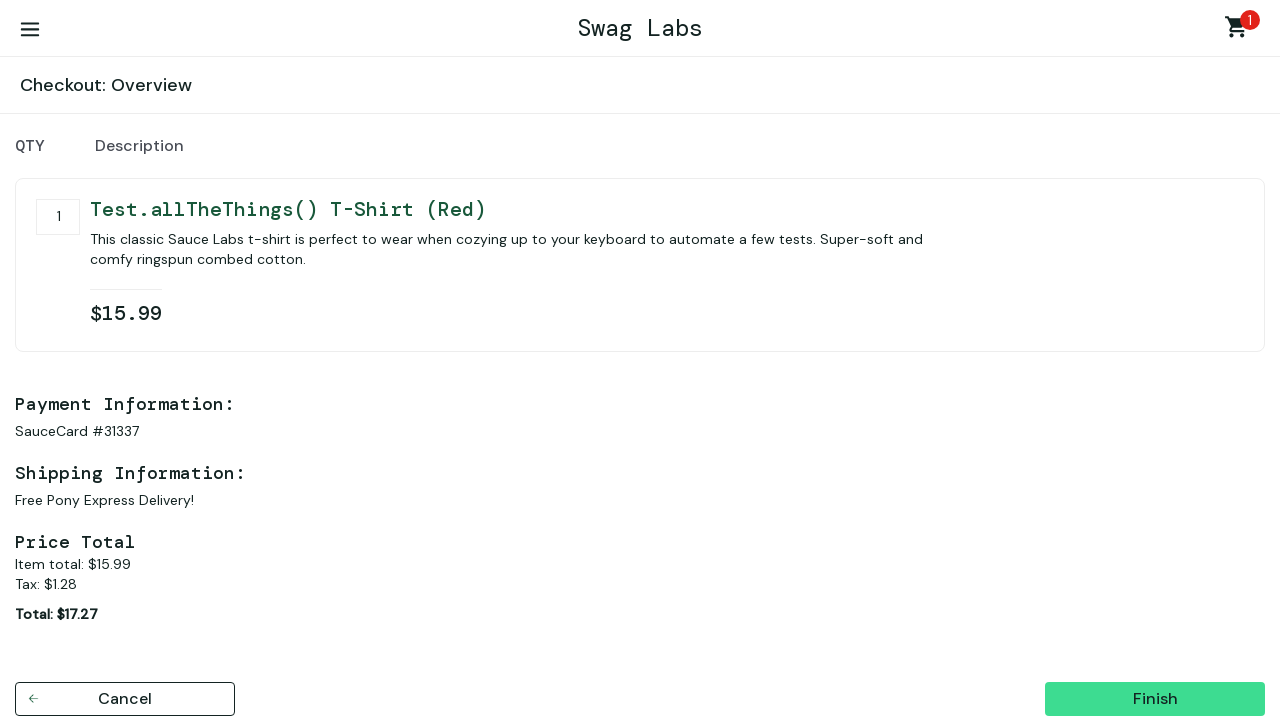

Retrieved order total: 'Total: $17.27'
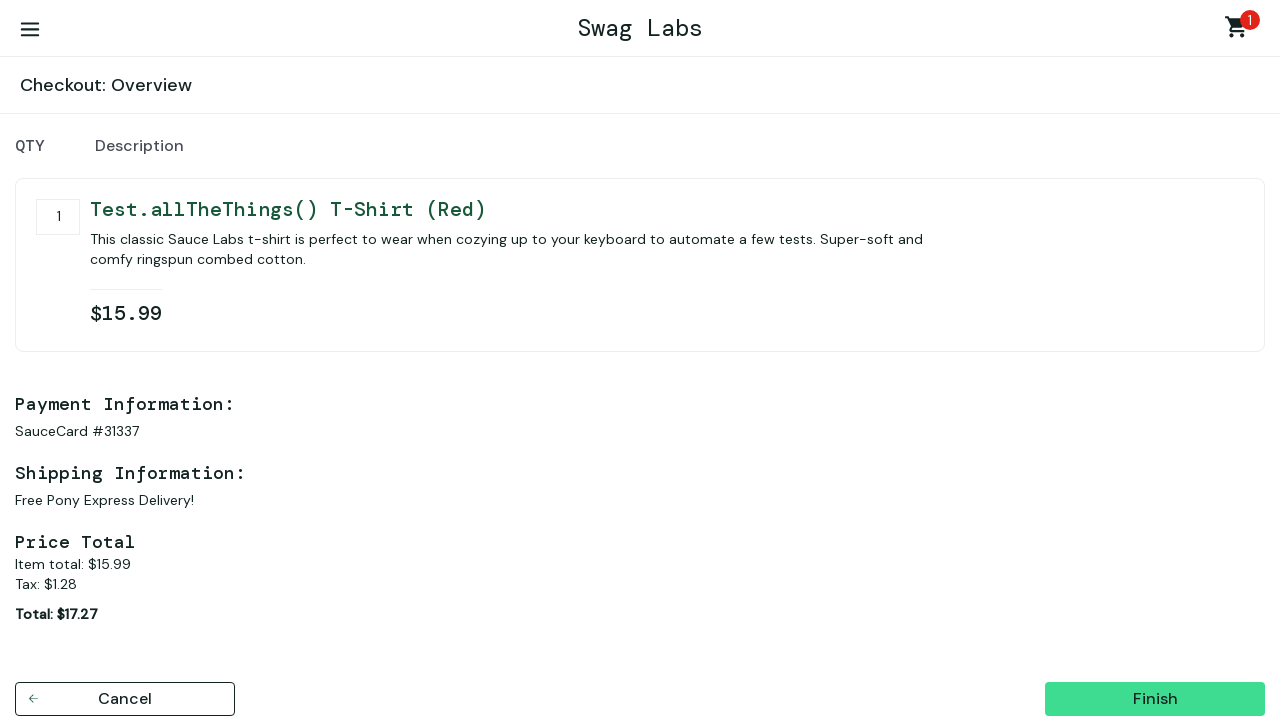

Clicked 'Finish' button to complete order at (1155, 699) on #finish
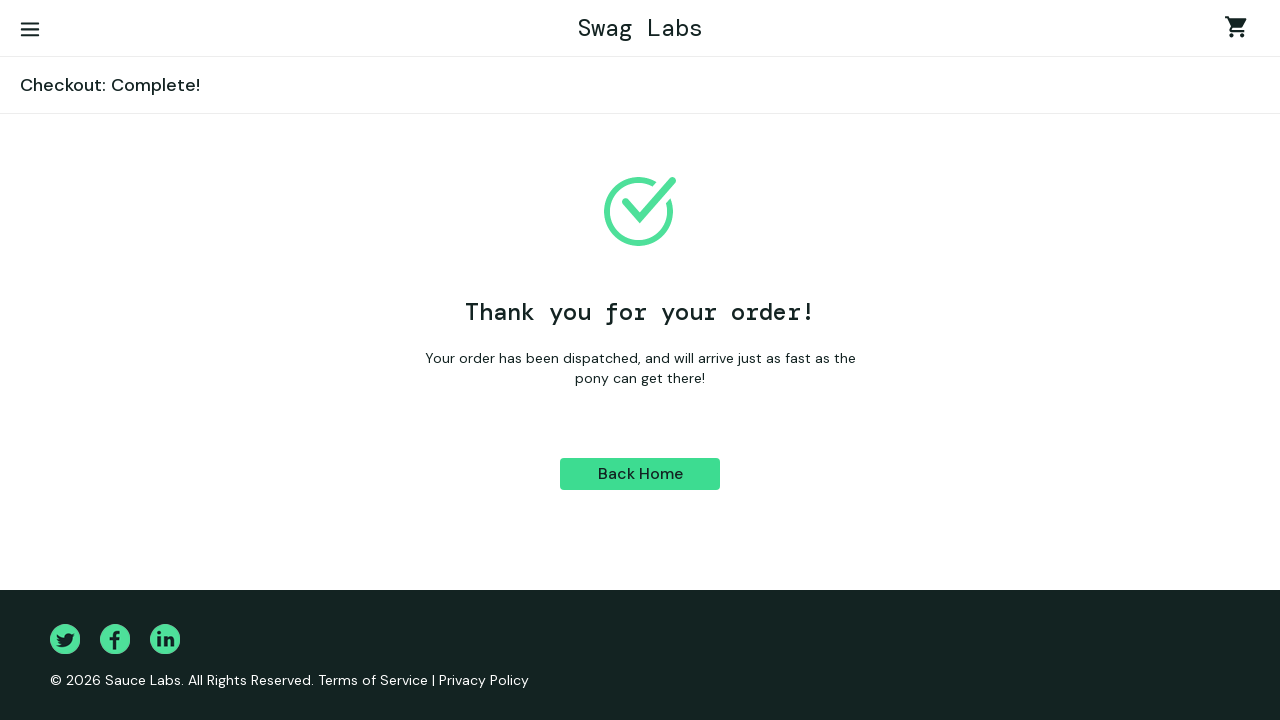

Retrieved success message: 'Thank you for your order!'
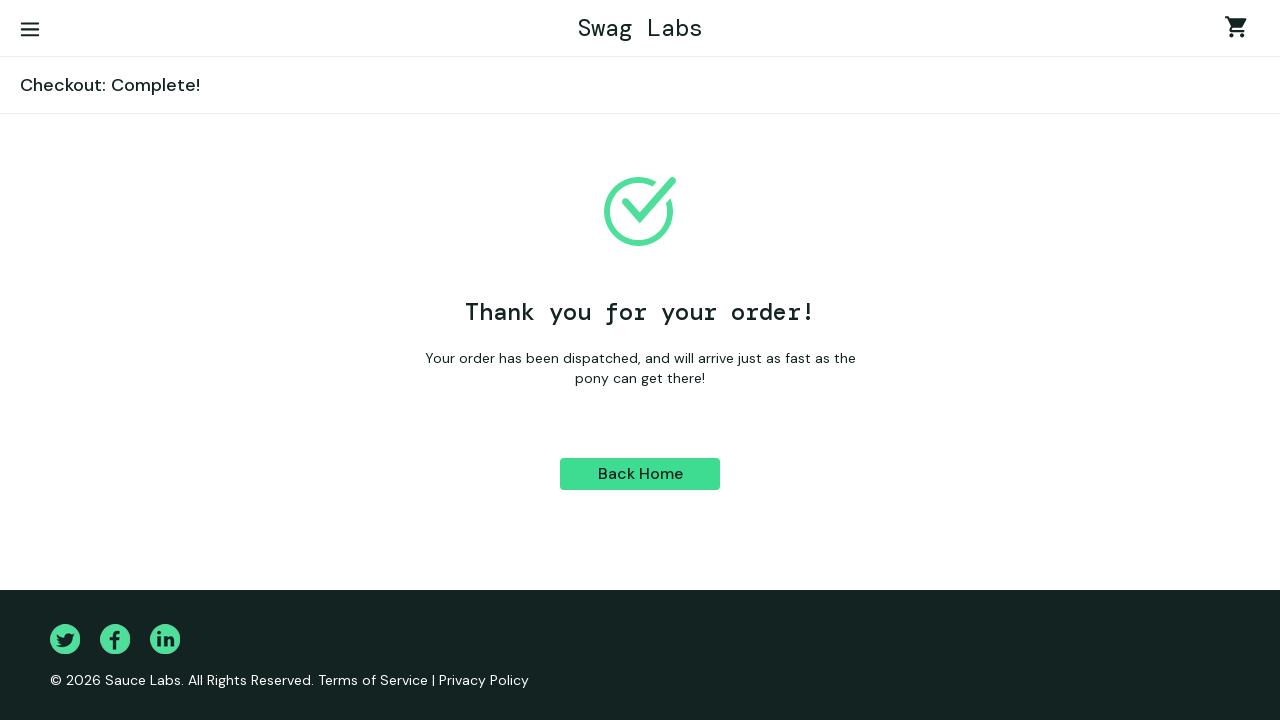

Verified order completion message
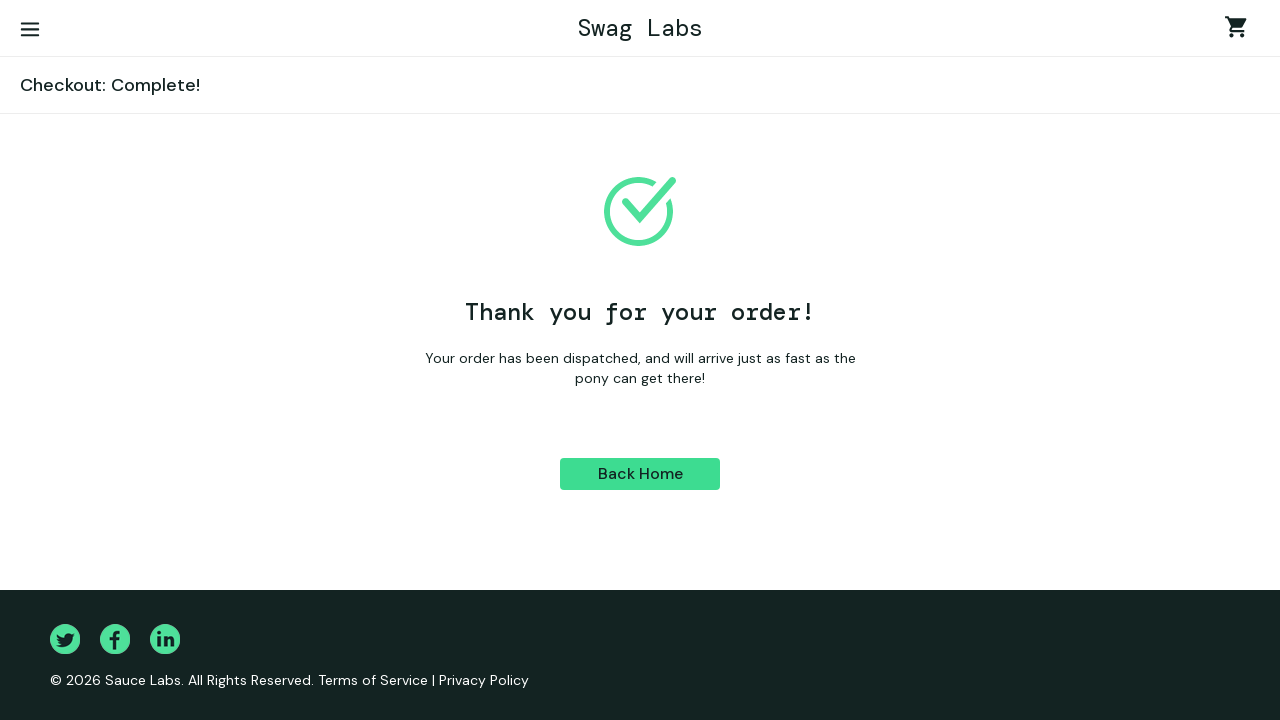

Opened hamburger menu at (30, 30) on #react-burger-menu-btn
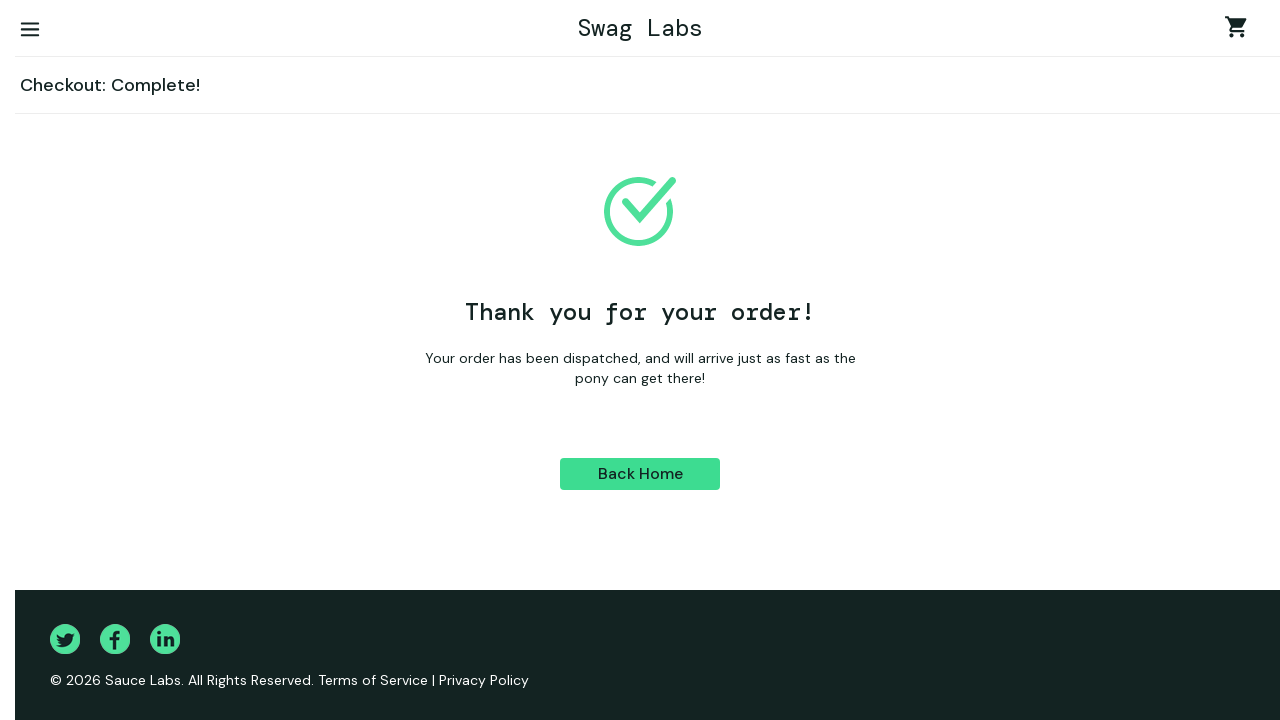

Waited 1000ms for menu to fully display
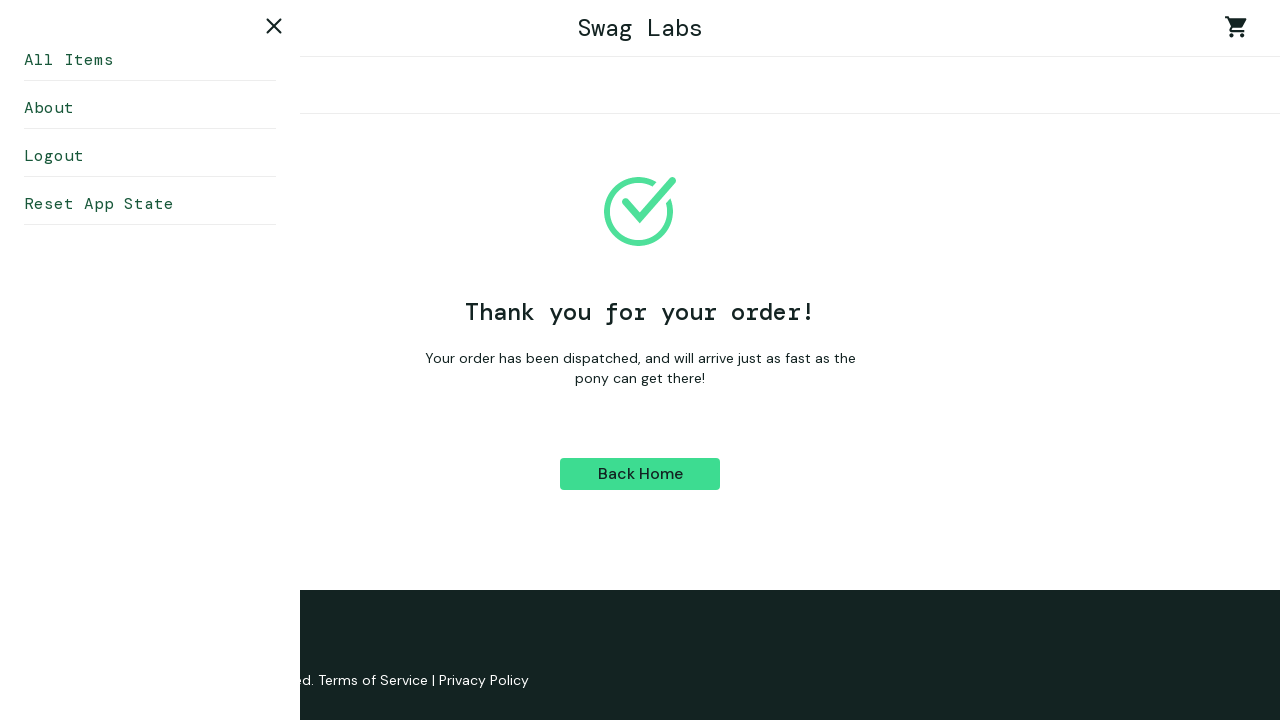

Clicked 'Reset App State' option at (150, 204) on #reset_sidebar_link
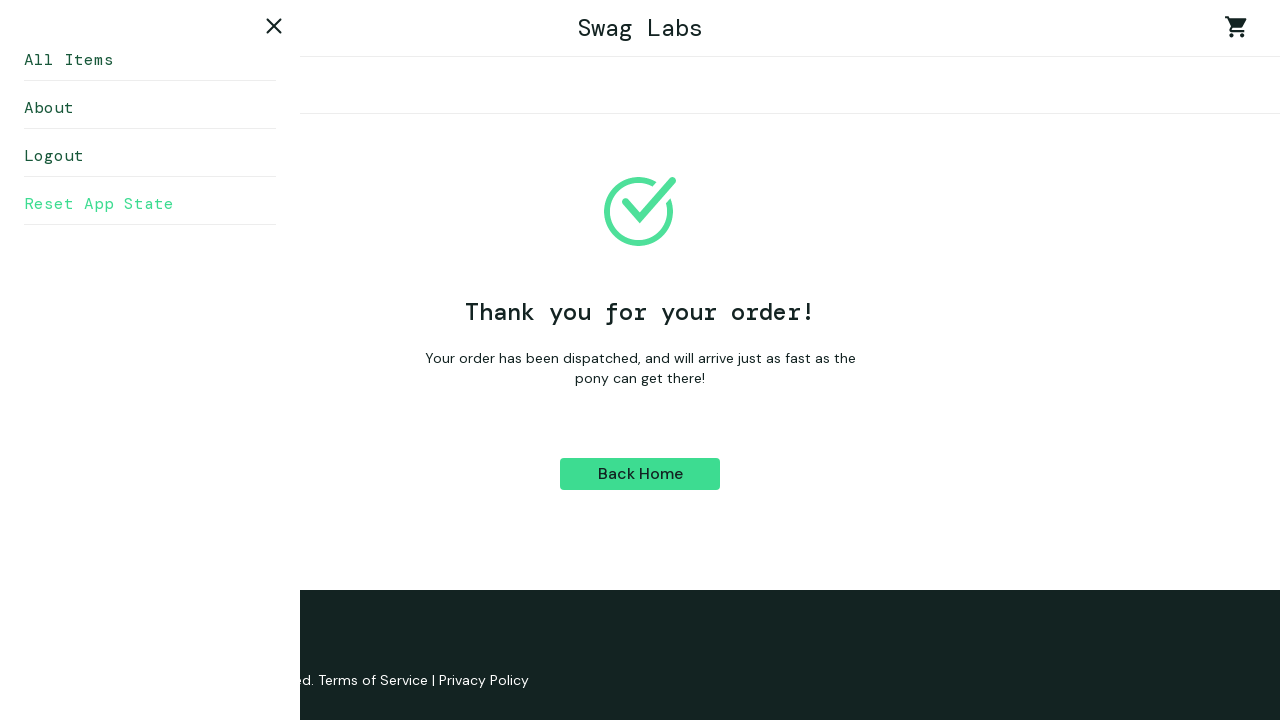

Closed hamburger menu at (274, 26) on #react-burger-cross-btn
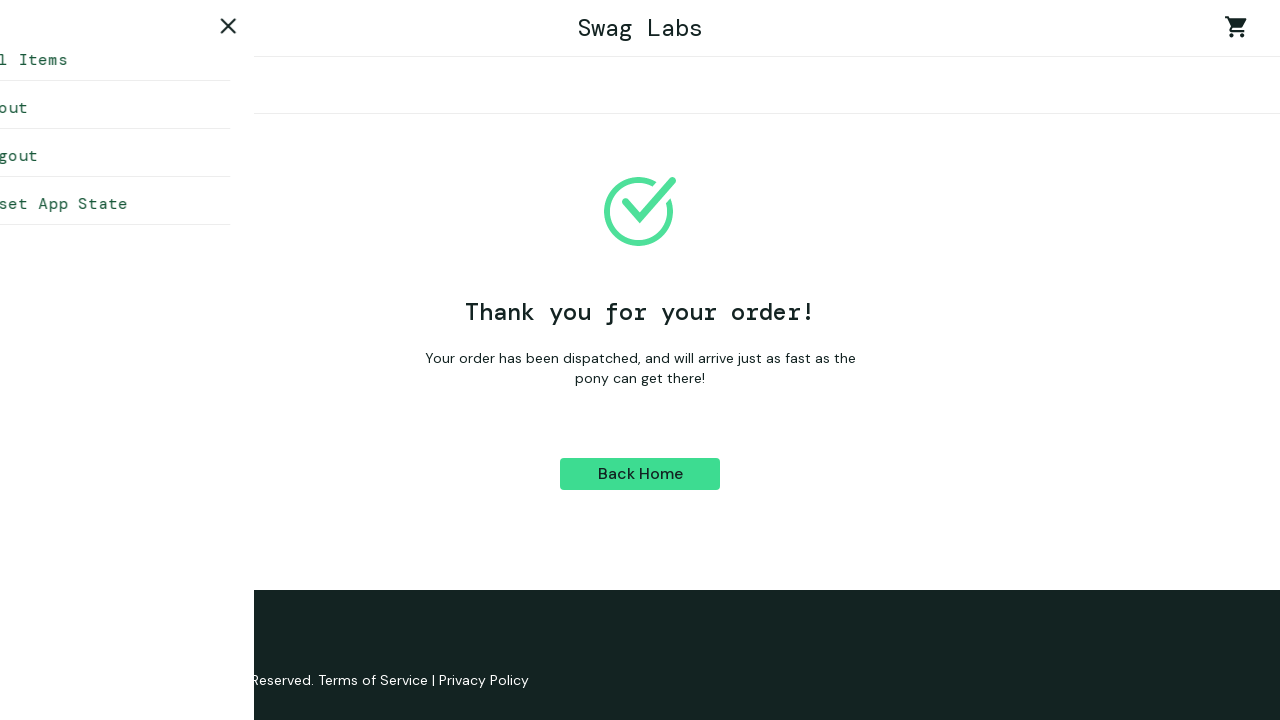

Opened hamburger menu at (30, 30) on #react-burger-menu-btn
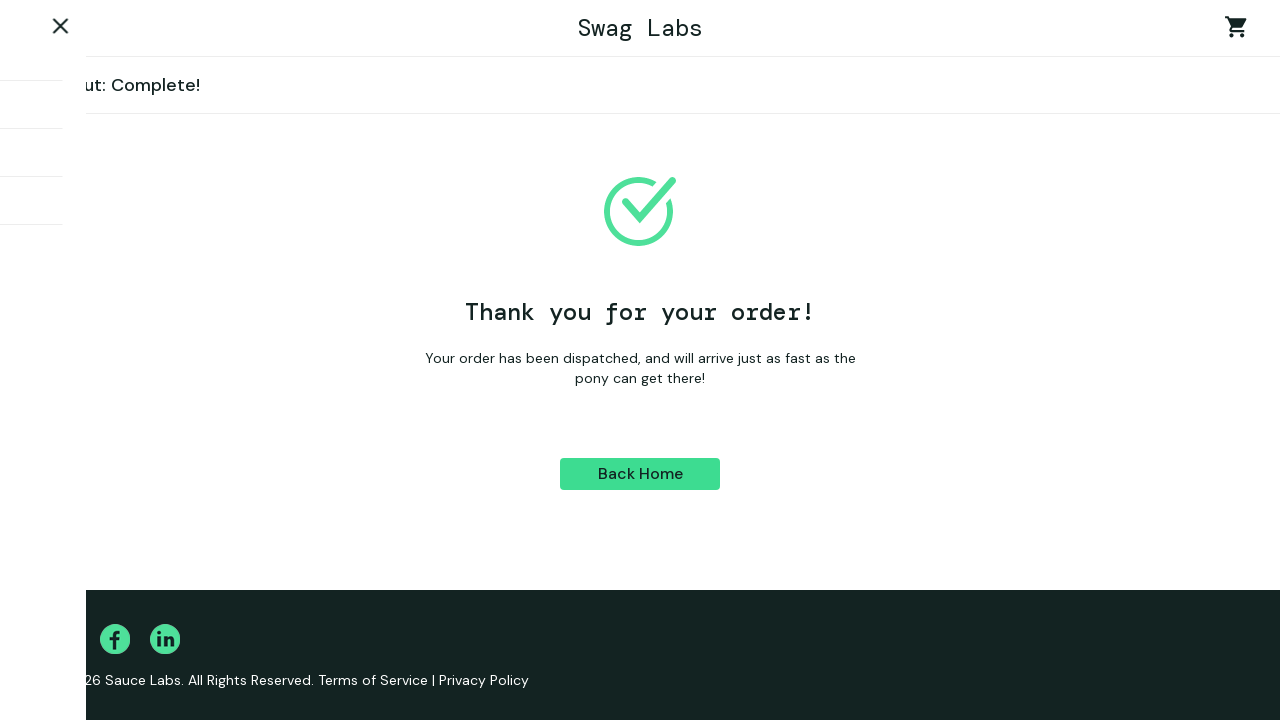

Waited 1000ms for menu to fully display
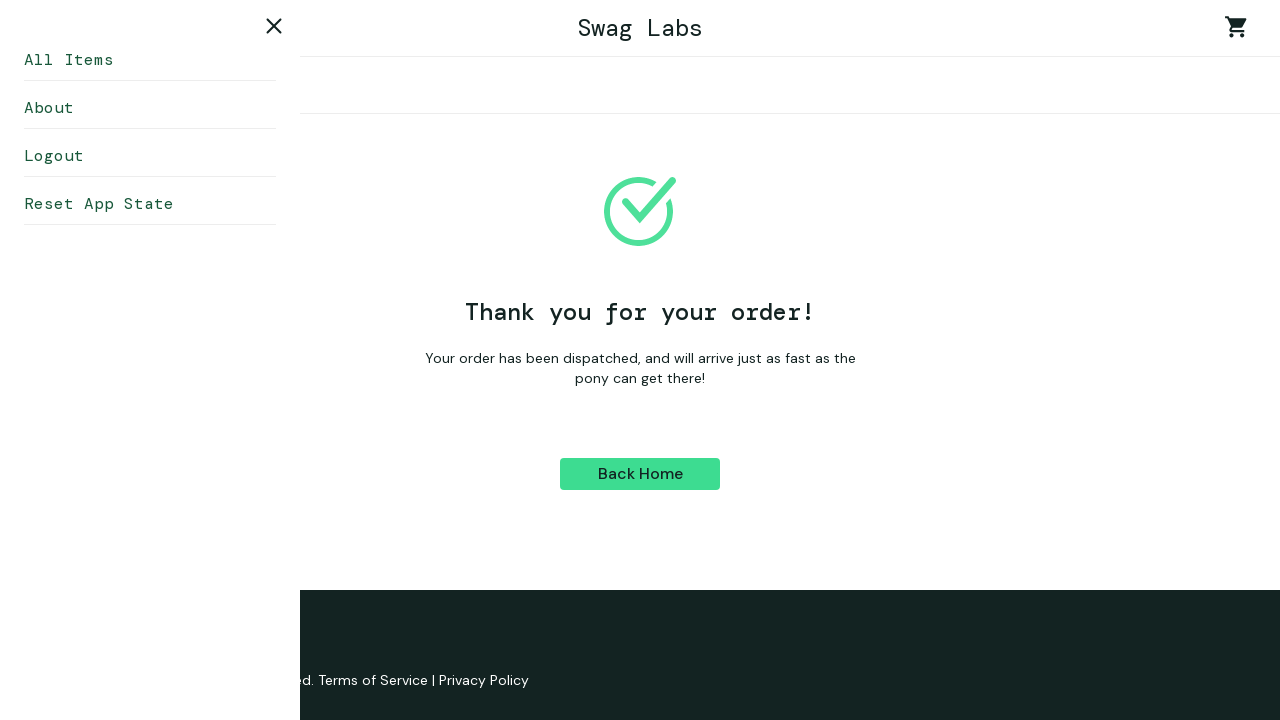

Clicked 'Logout' option at (150, 156) on #logout_sidebar_link
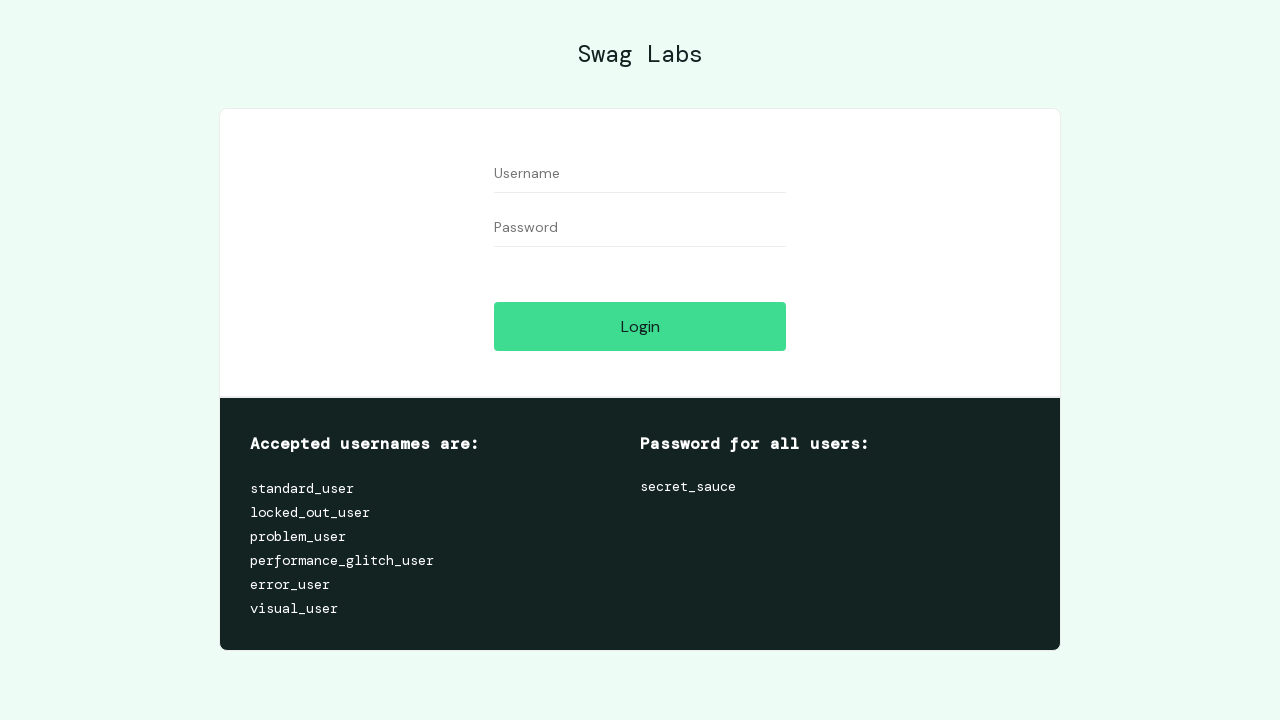

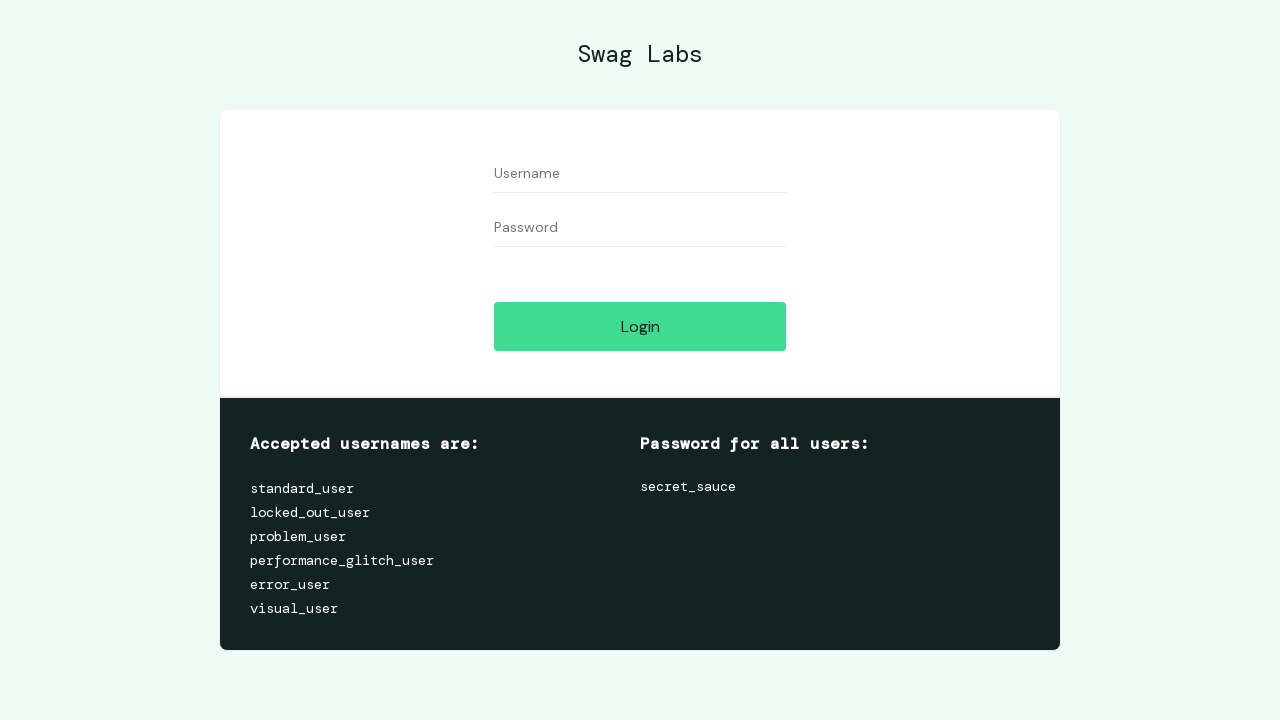